Clicks the success button on the buttons page

Starting URL: https://formy-project.herokuapp.com/buttons

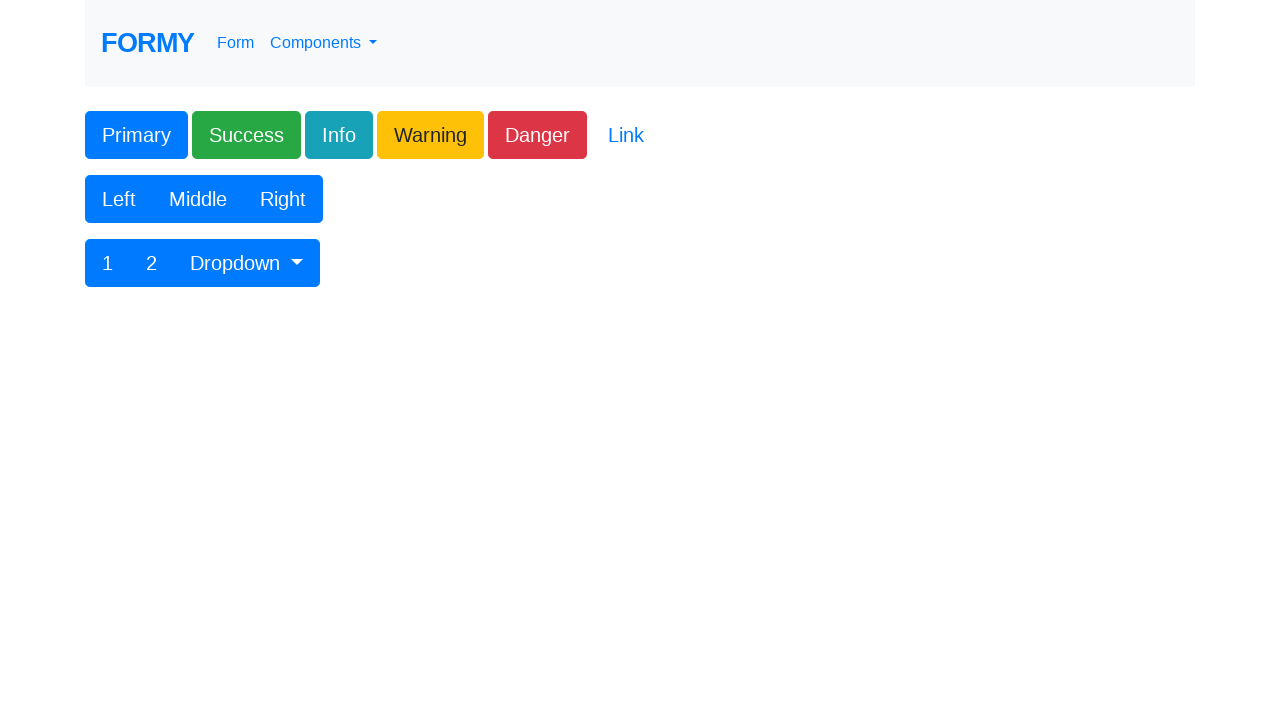

Clicked the success button on the buttons page at (246, 135) on xpath=//*[@class='btn btn-lg btn-success']
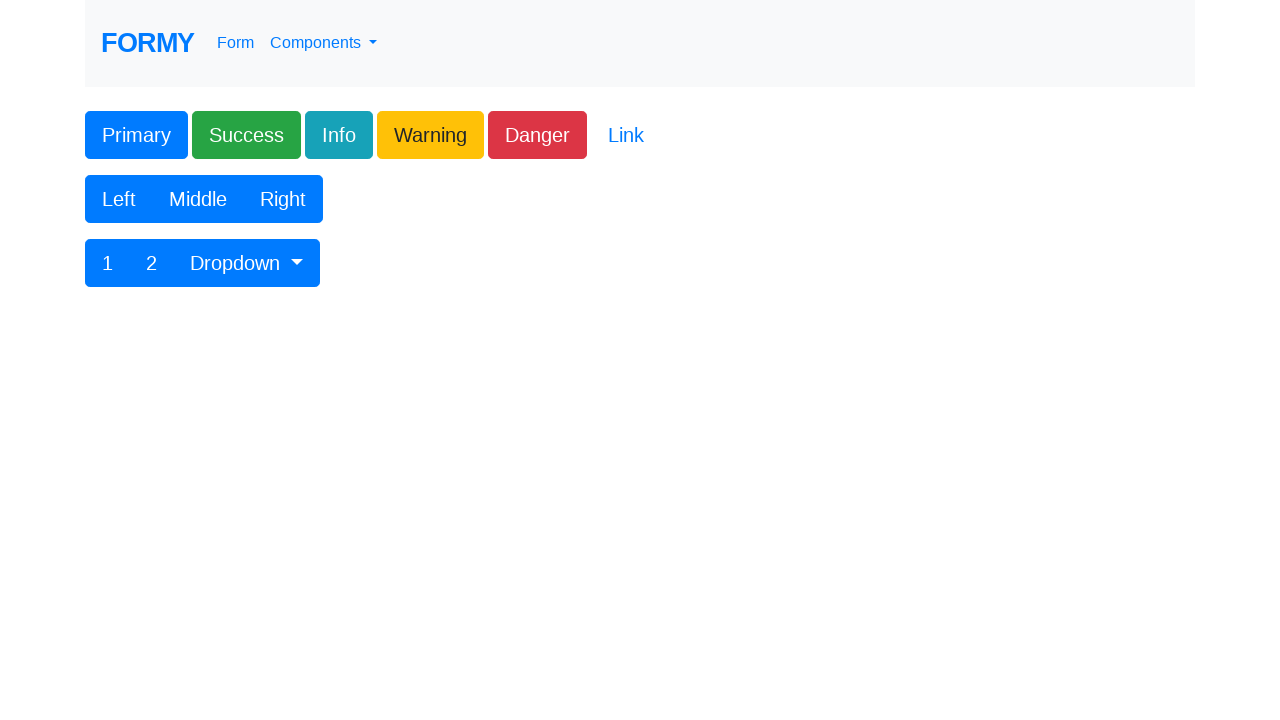

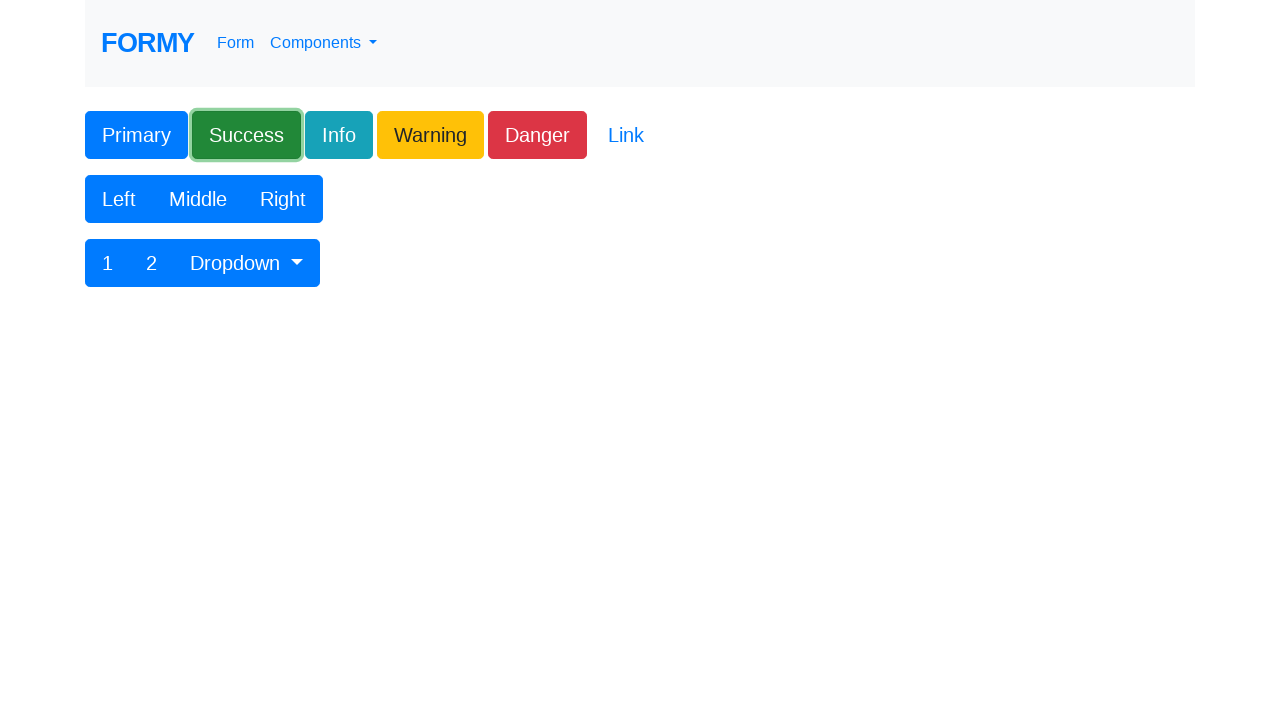